Tests the responsiveness of the "See Managed Hosting Services" button by resizing the viewport to mobile dimensions and verifying visibility

Starting URL: https://www.inmotionhosting.com/

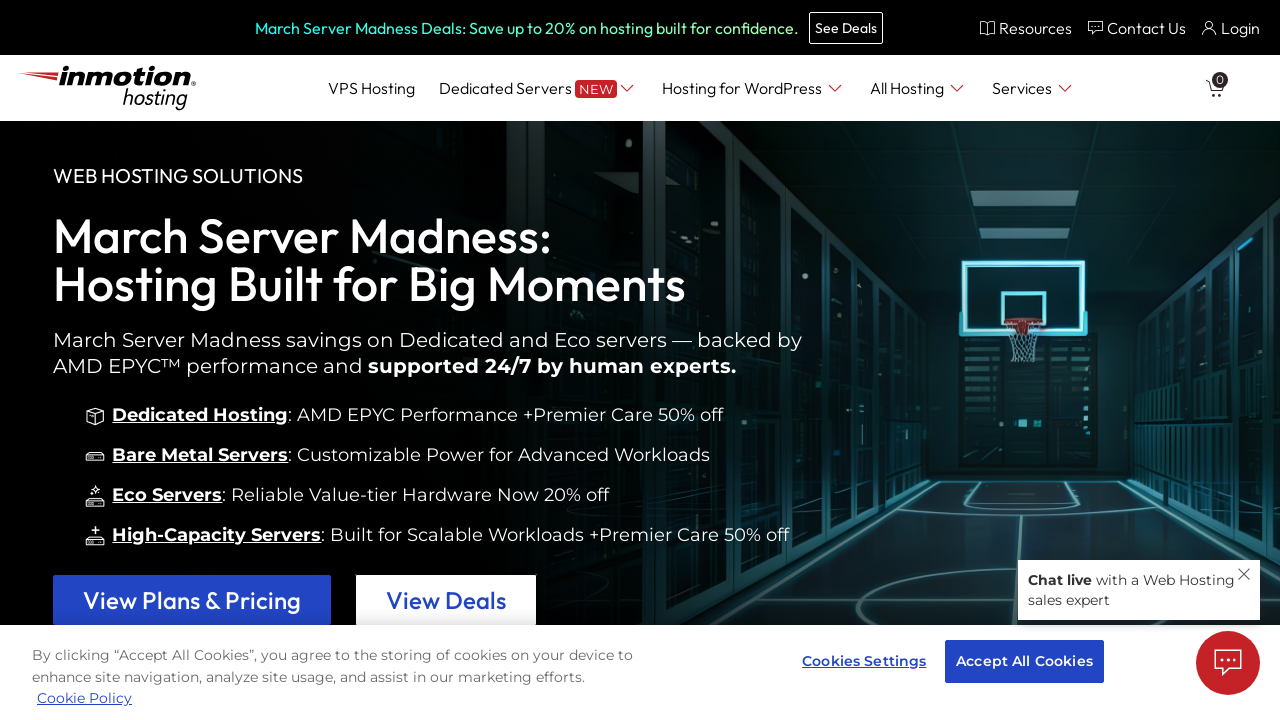

Set viewport to mobile dimensions (375x667)
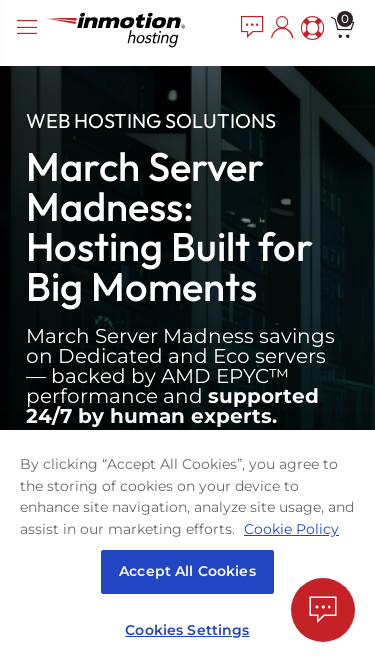

Waited for page to adjust to mobile viewport
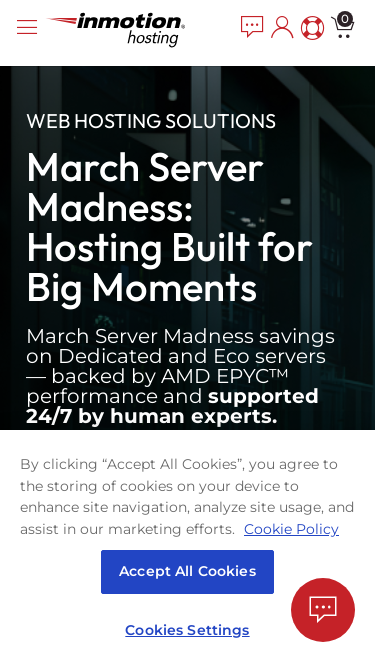

Located 'See Managed Hosting Services' button
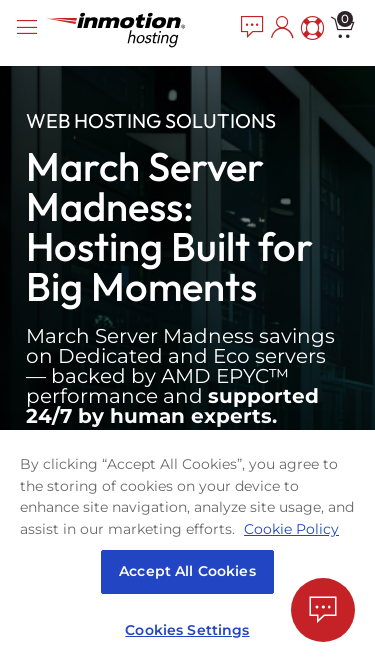

Verified button is visible in mobile view
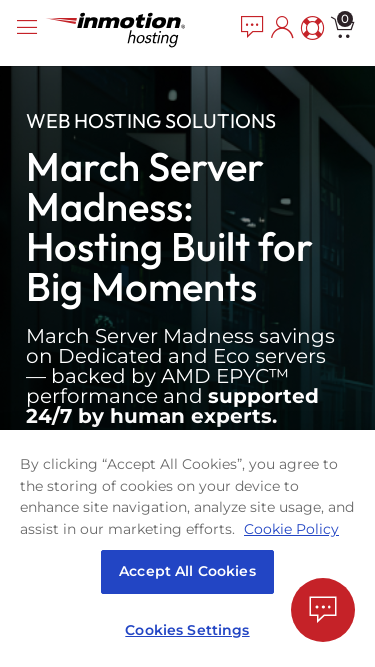

Confirmed button responsiveness message
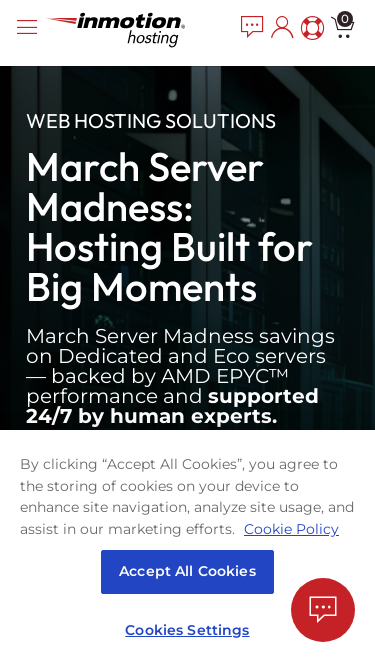

Restored viewport to desktop dimensions (1920x1080)
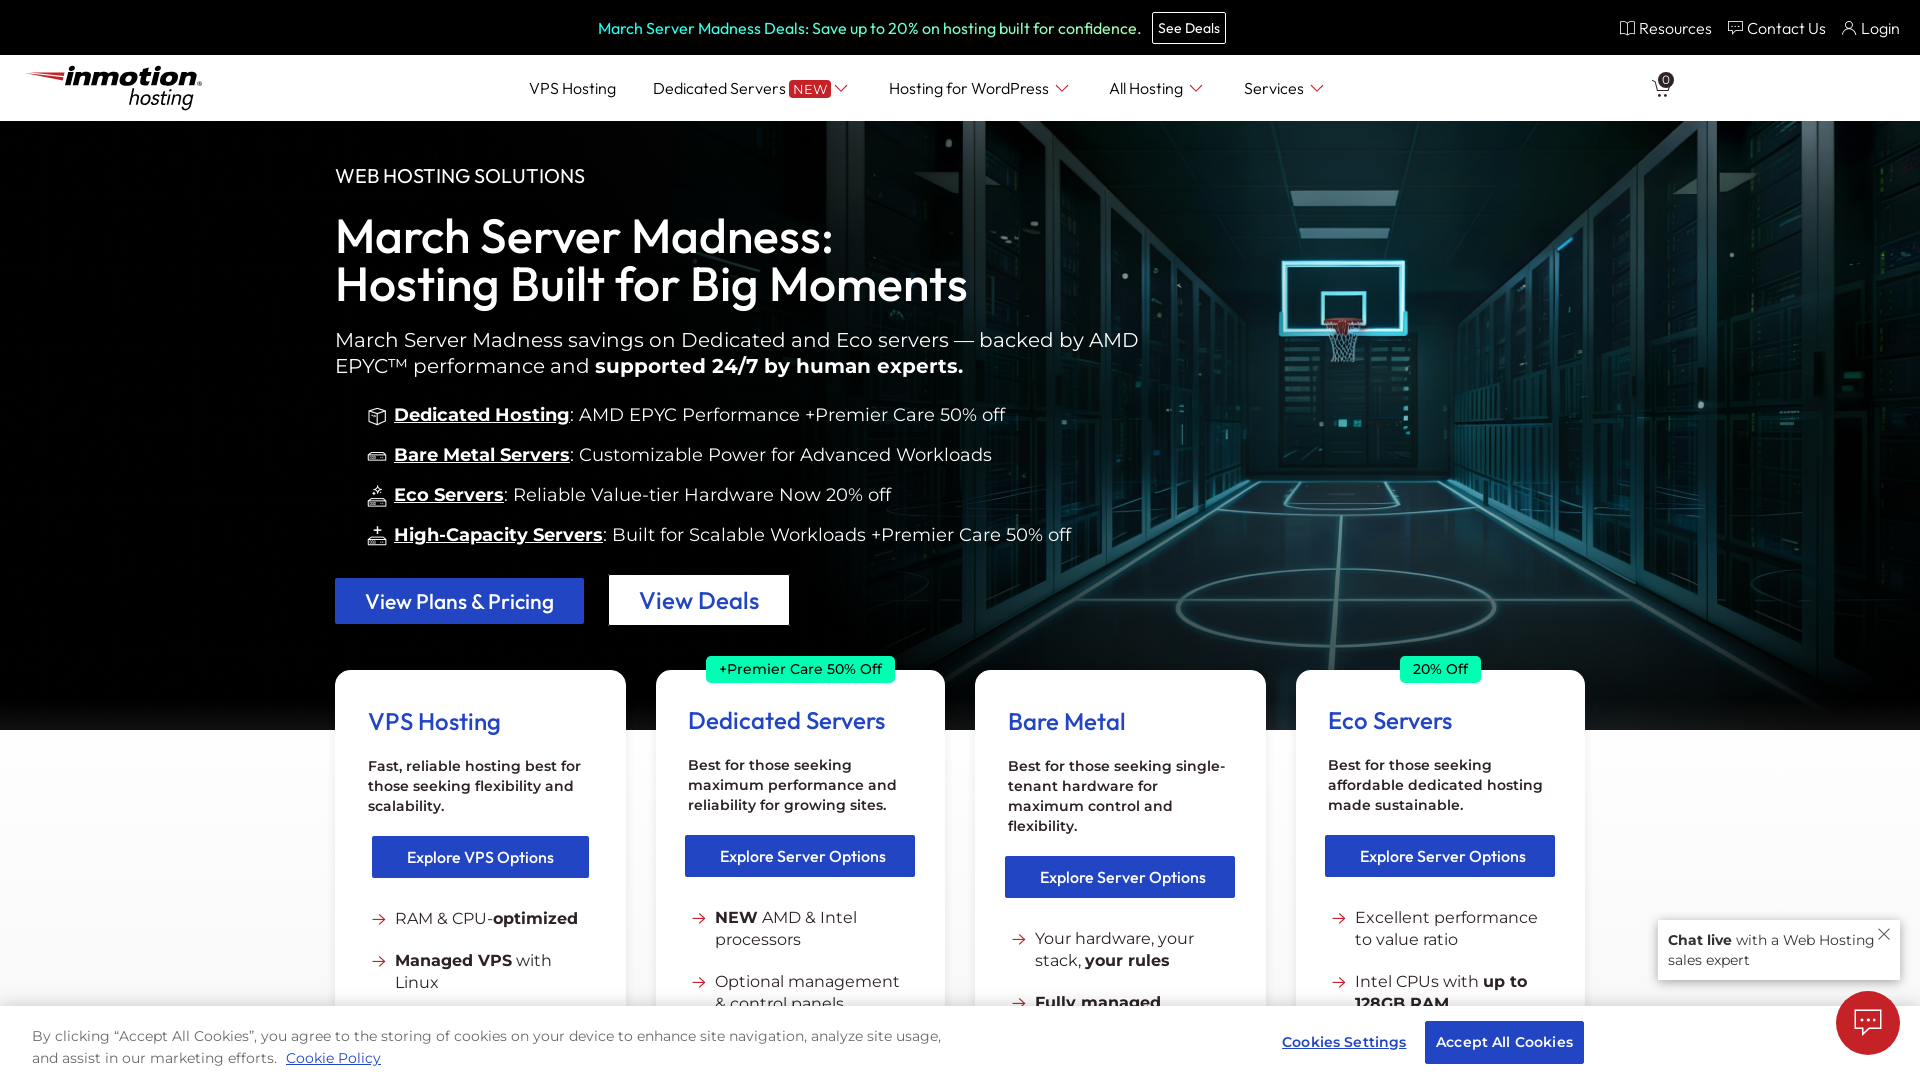

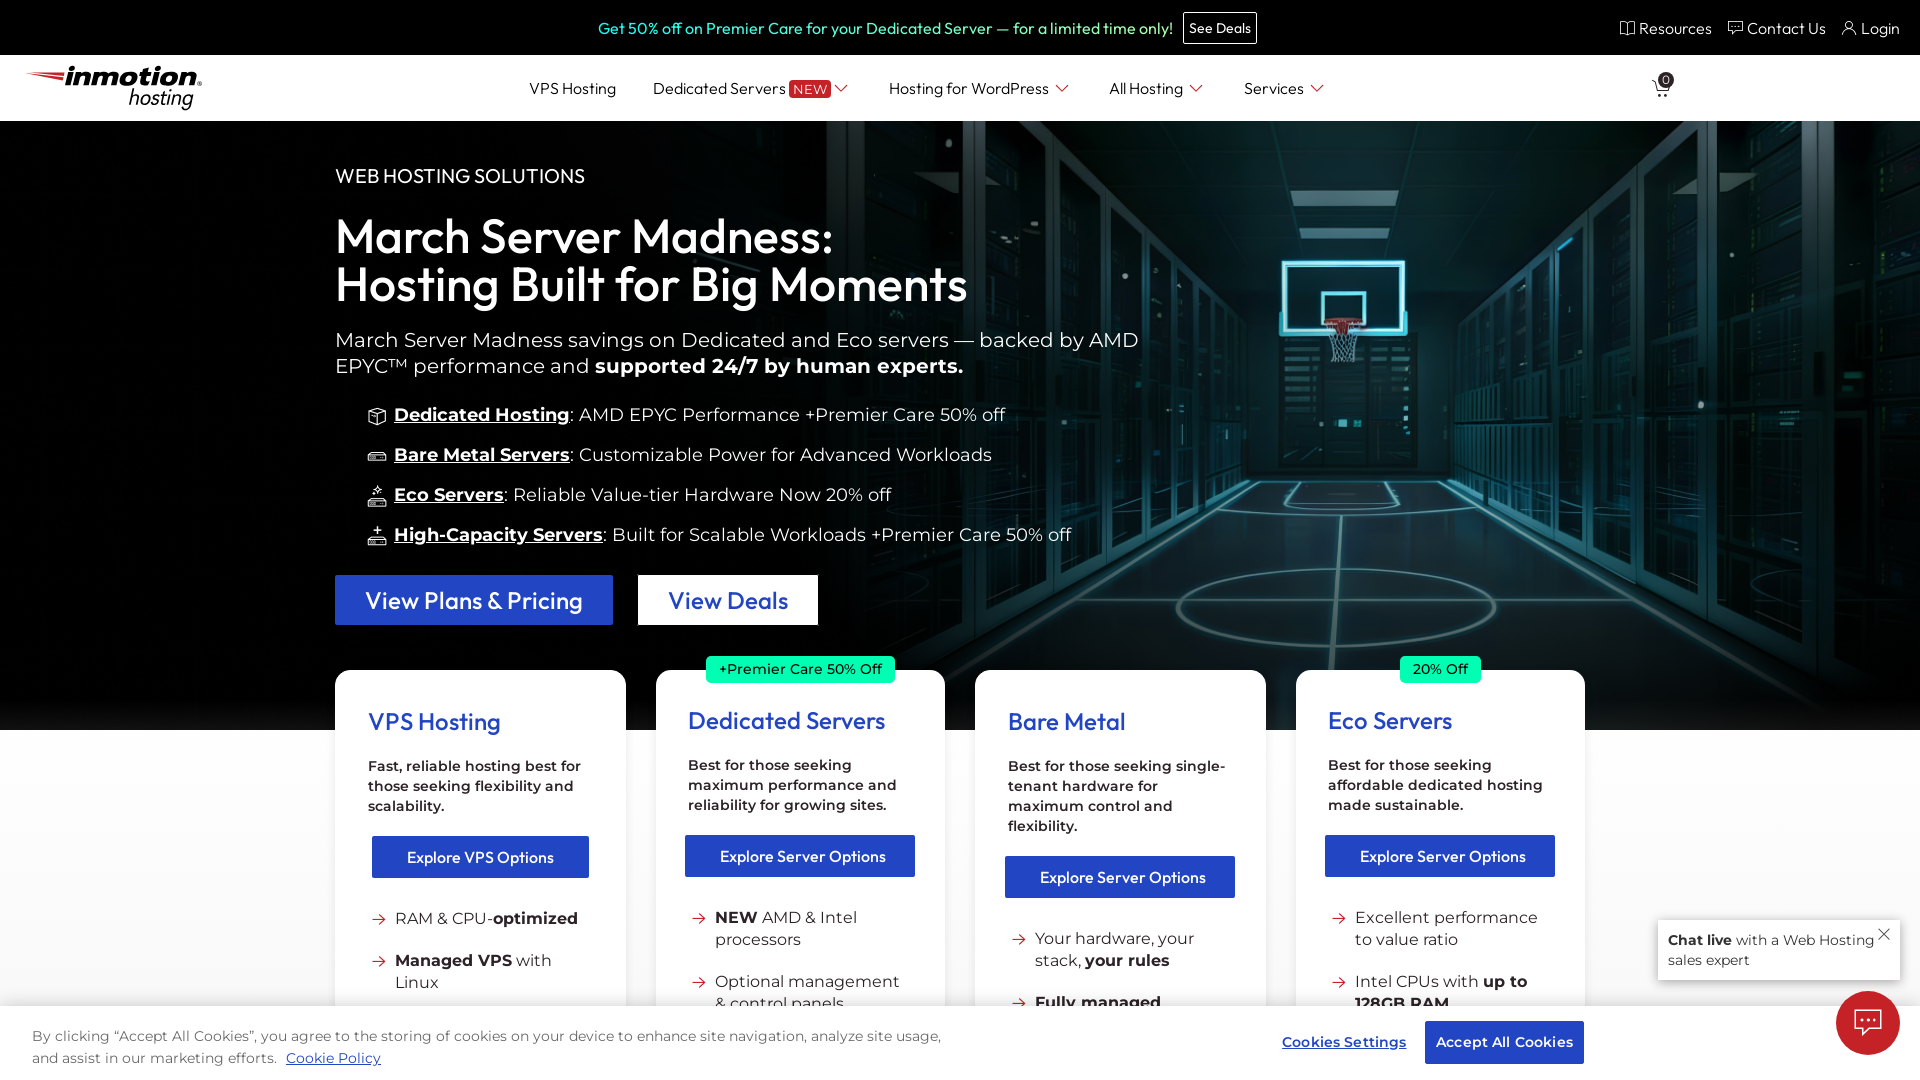